Tests double-click functionality by navigating to a buttons demo page and performing a double-click action on a specific button element.

Starting URL: https://demoqa.com/buttons

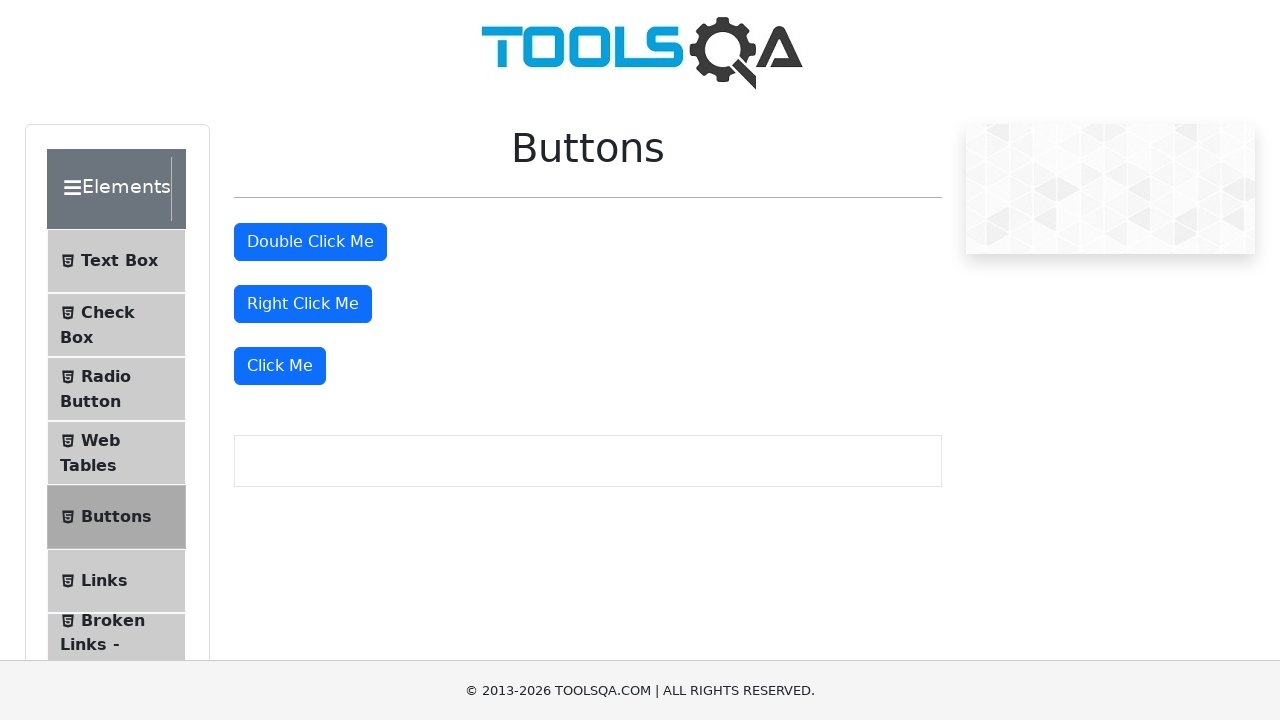

Double-click button element is visible
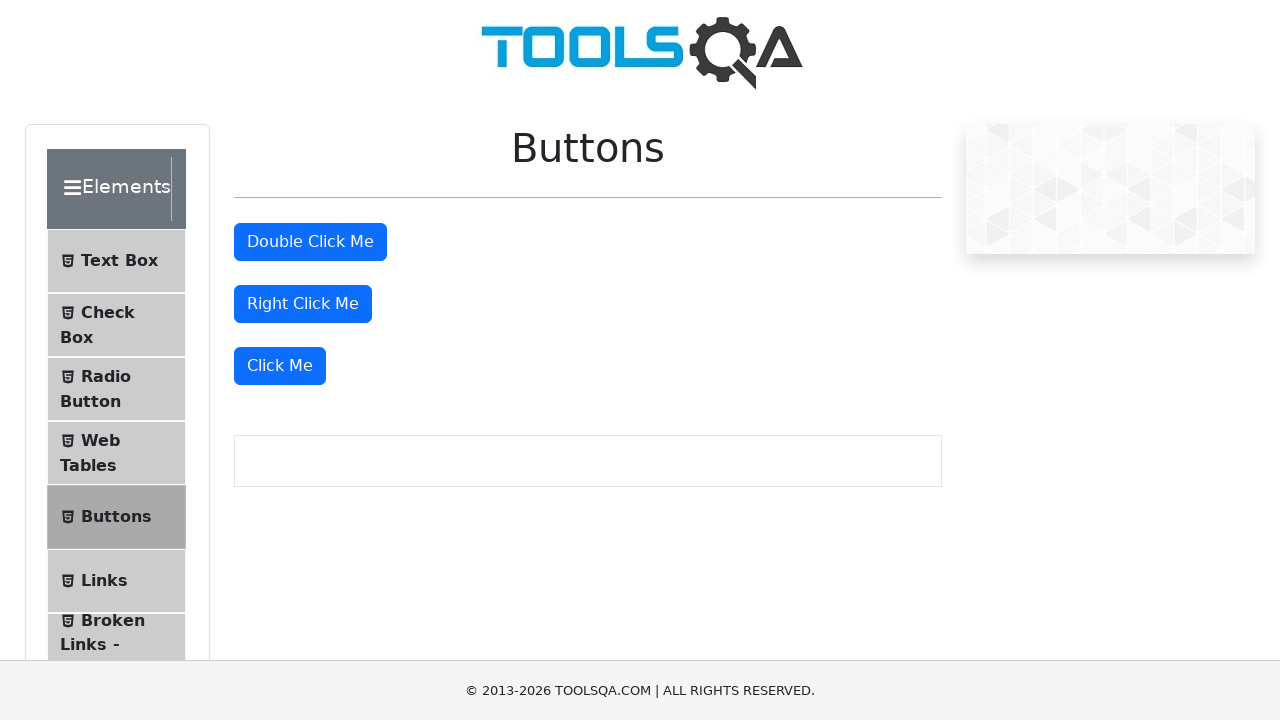

Performed double-click action on the button at (310, 242) on #doubleClickBtn
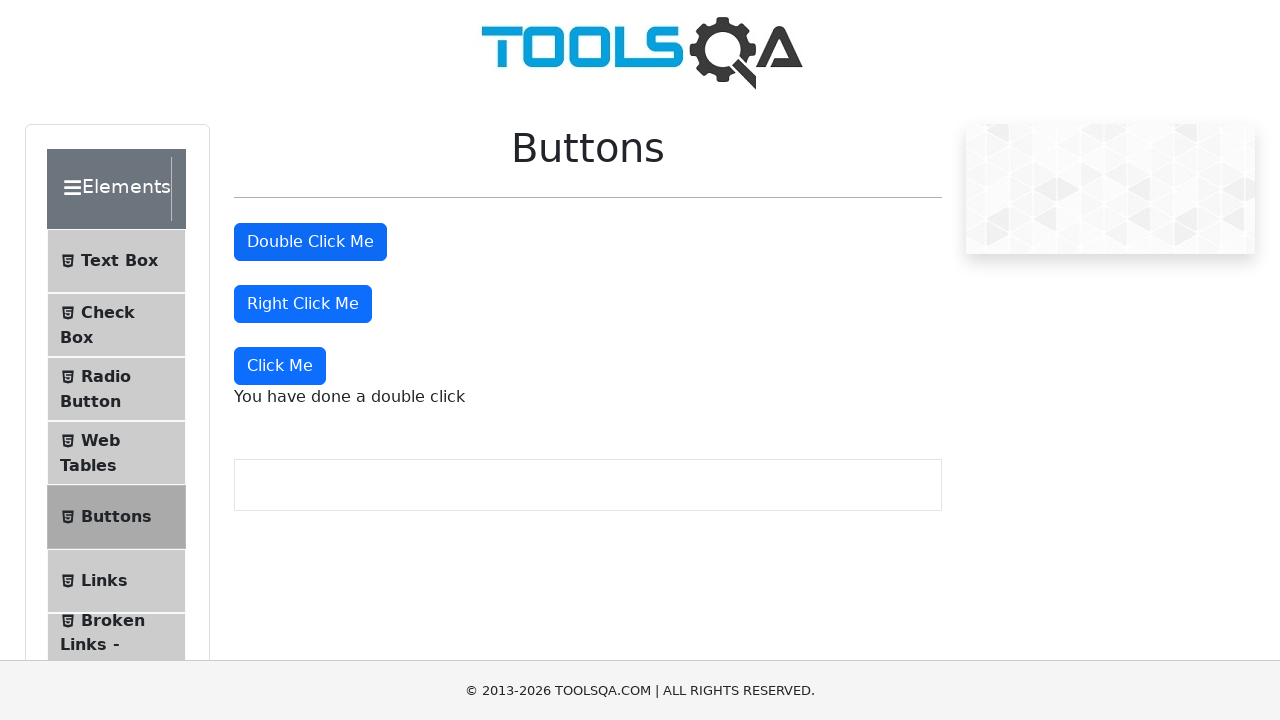

Double-click confirmation message appeared
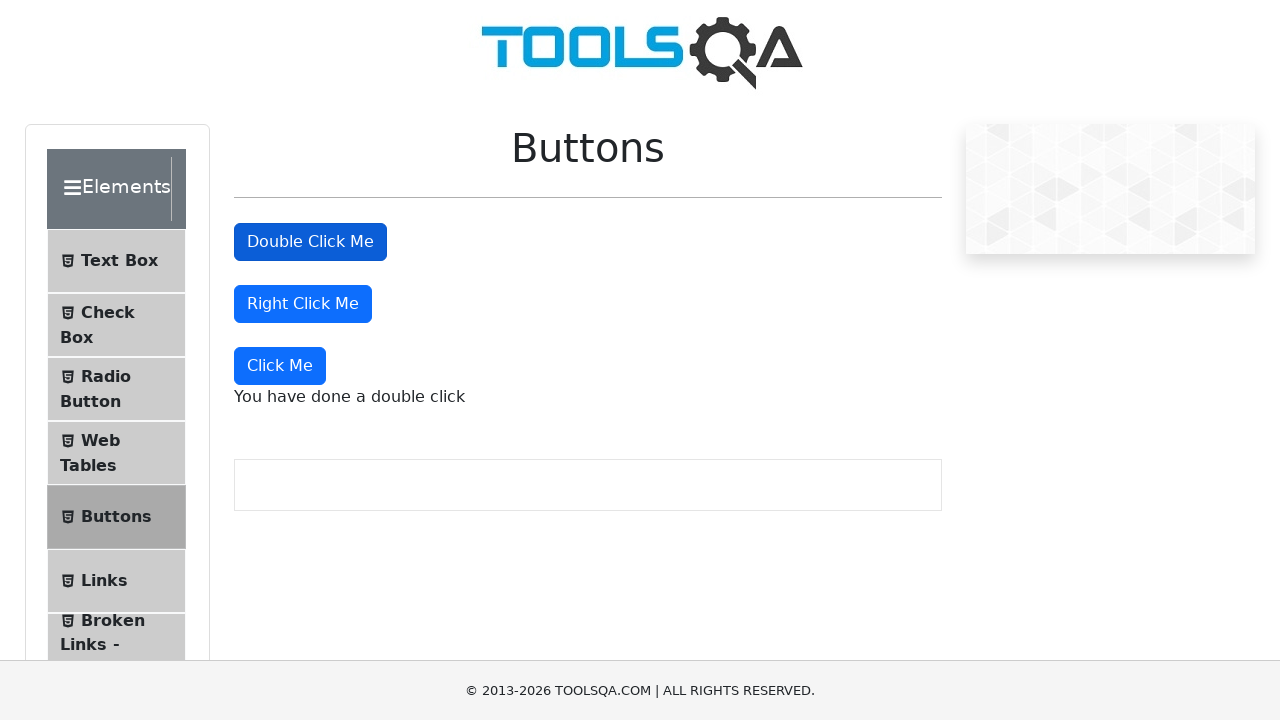

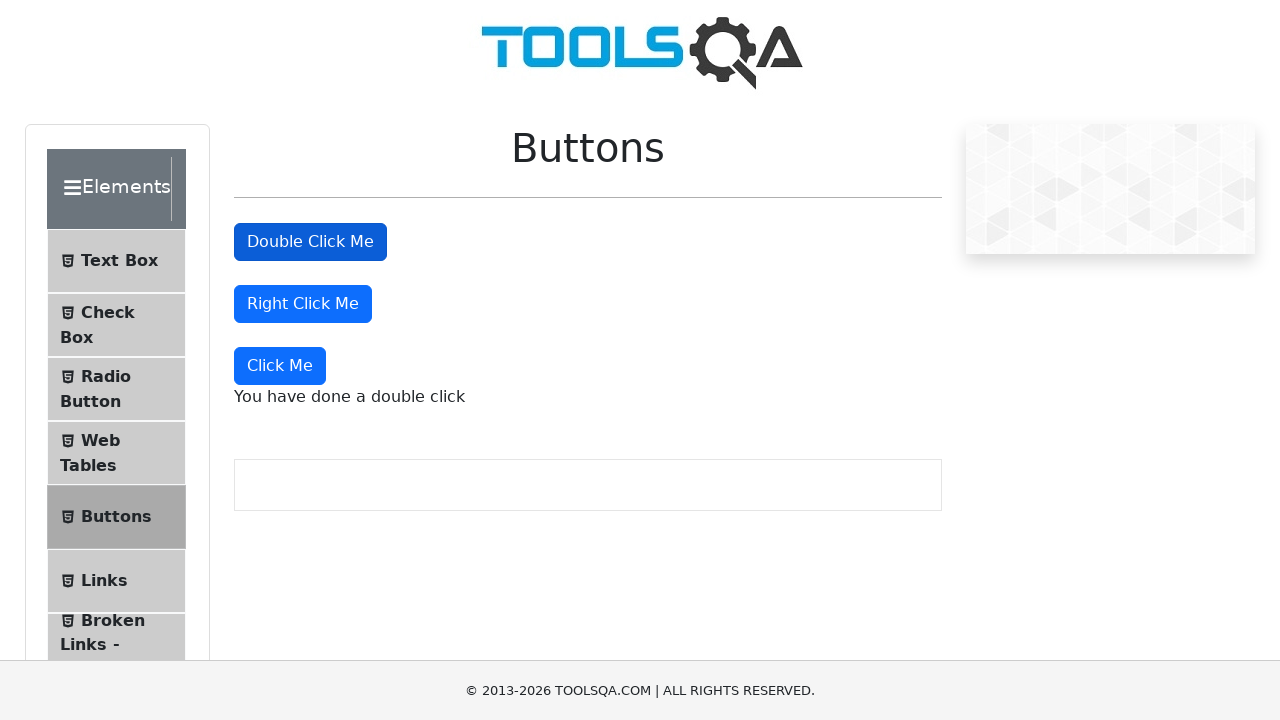